Tests different mouse click interactions on buttons including single click, double click, and right click

Starting URL: https://demoqa.com/buttons

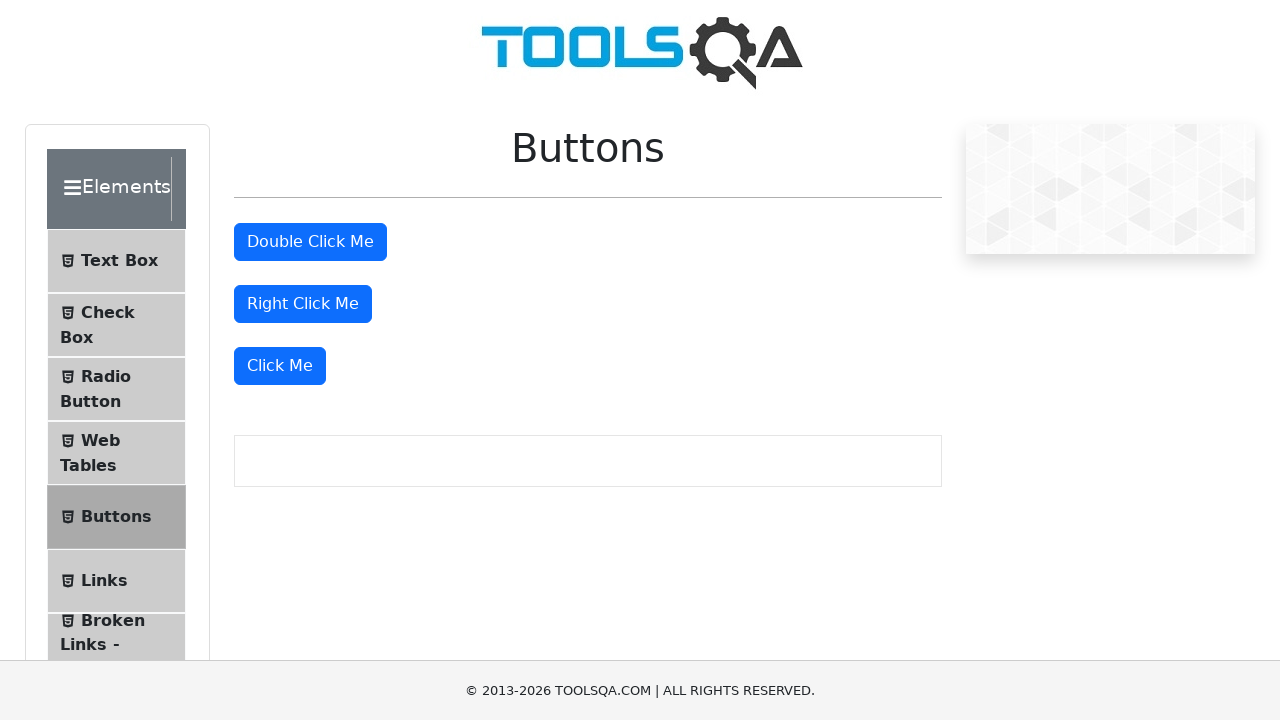

Performed single click on 'Click Me' button at (280, 366) on xpath=//button[text()='Click Me']
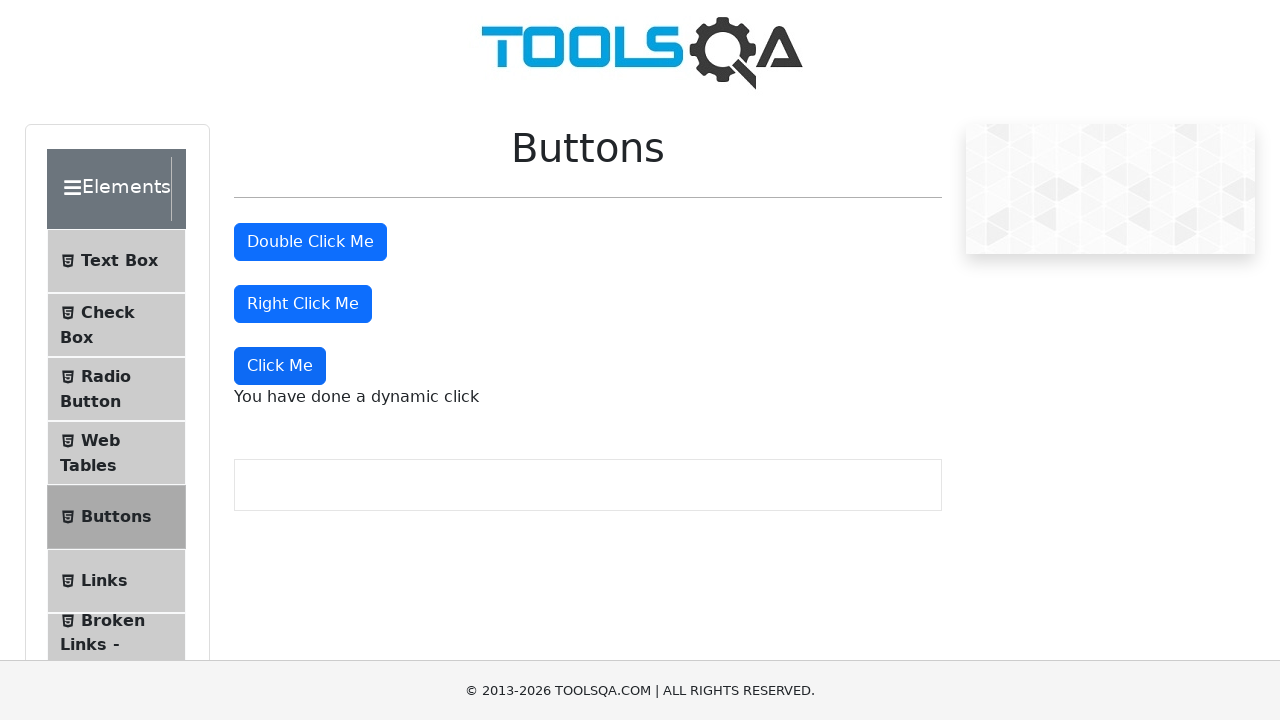

Performed double click on 'Double Click Me' button at (310, 242) on xpath=//button[text()='Double Click Me']
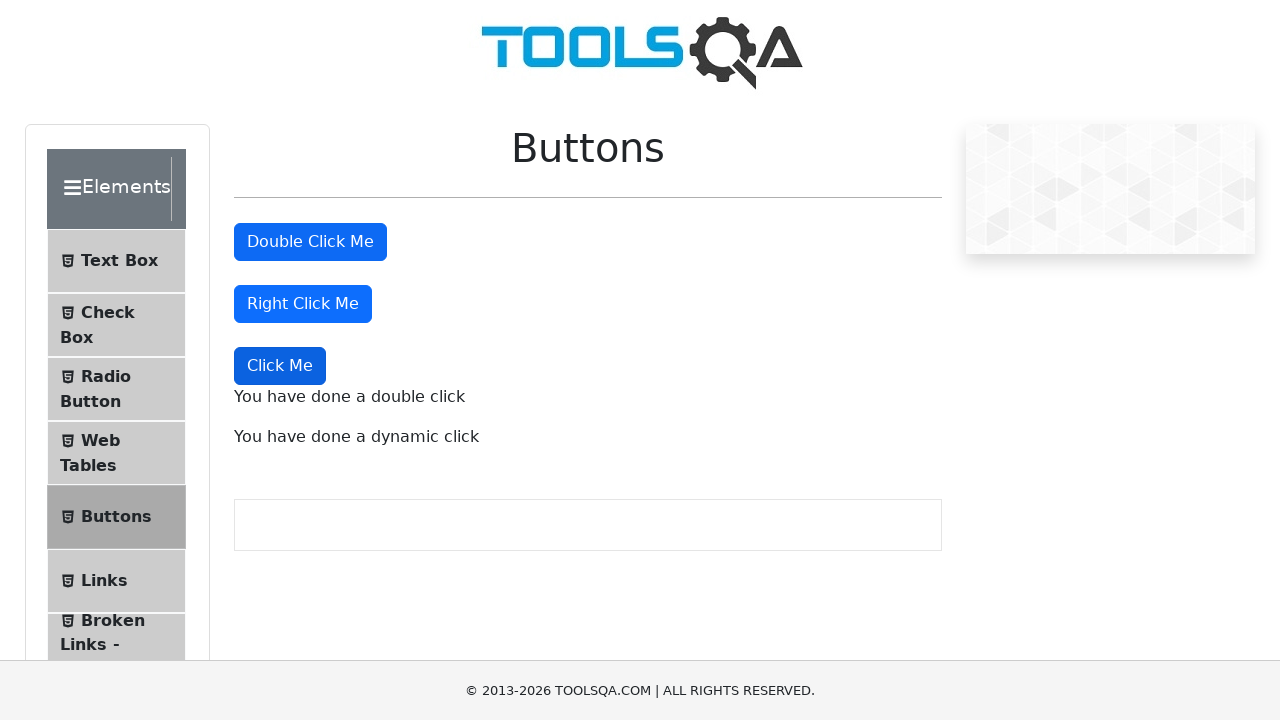

Performed right click on 'Right Click Me' button at (303, 304) on //button[text()='Right Click Me']
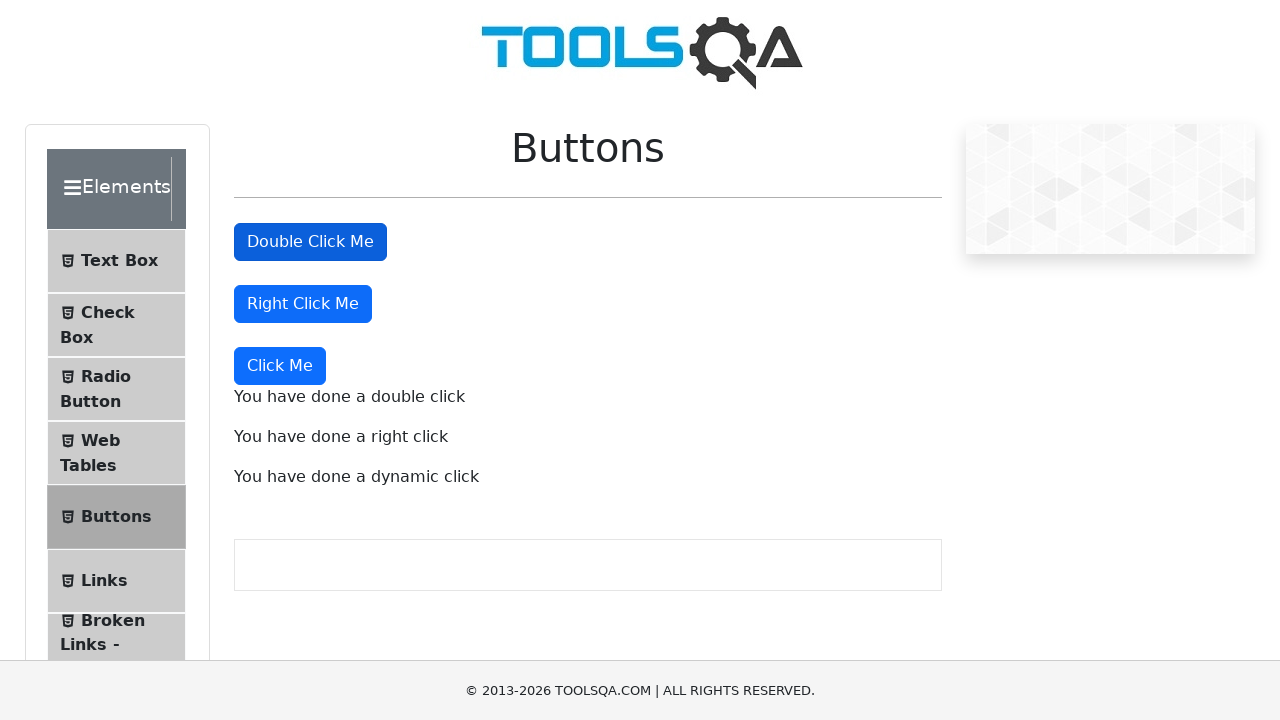

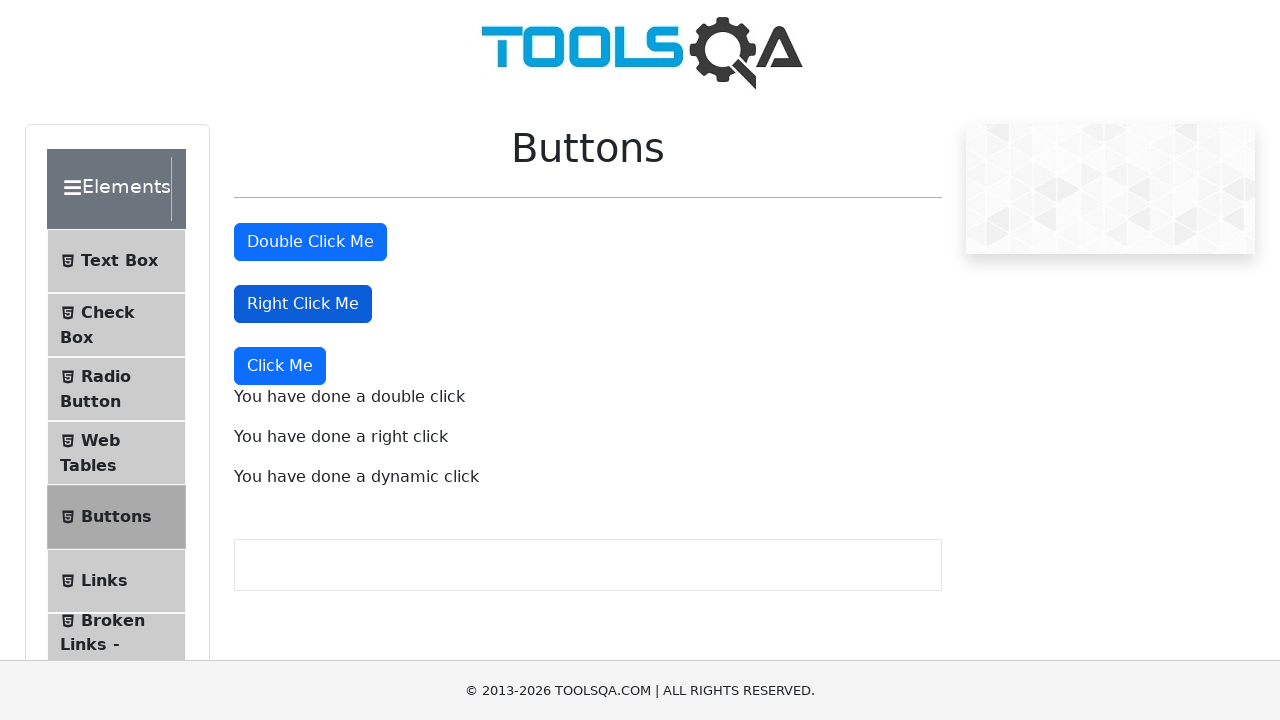